Navigates to the Rahul Shetty Academy Selenium Practice Dashboard page and waits for it to load

Starting URL: https://rahulshettyacademy.com/seleniumPractise/#/

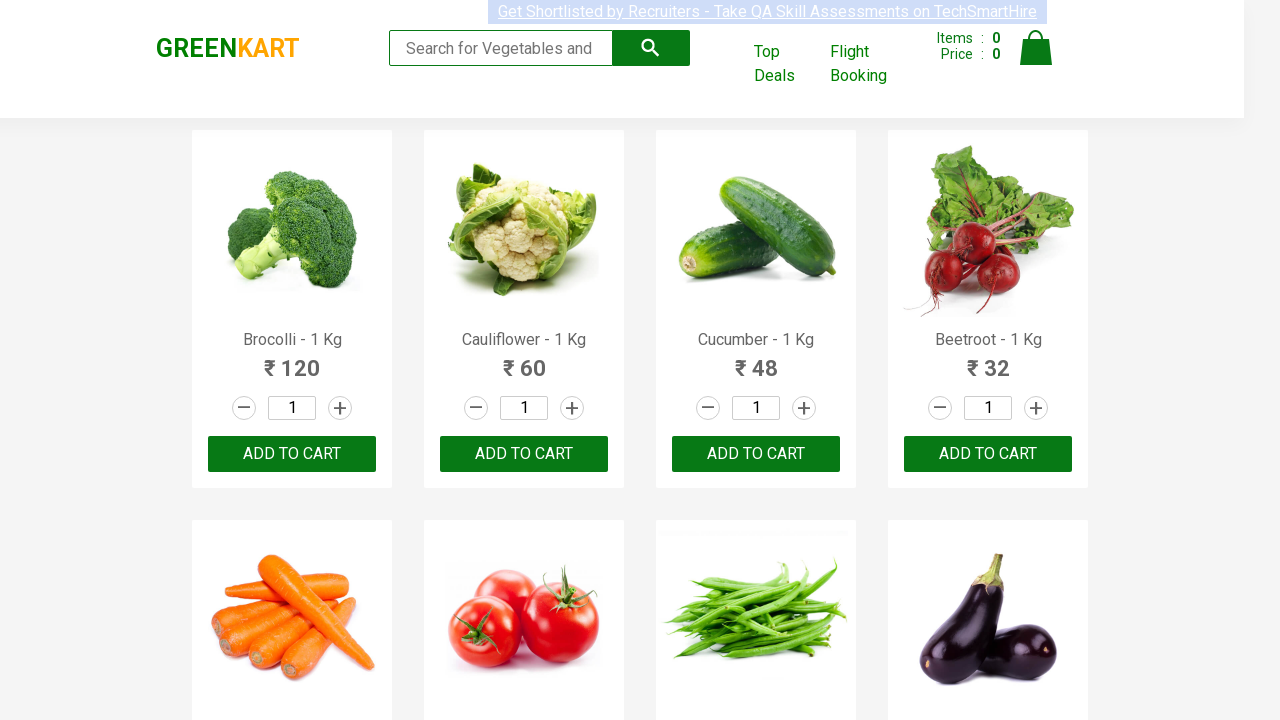

Waited for page network to be idle
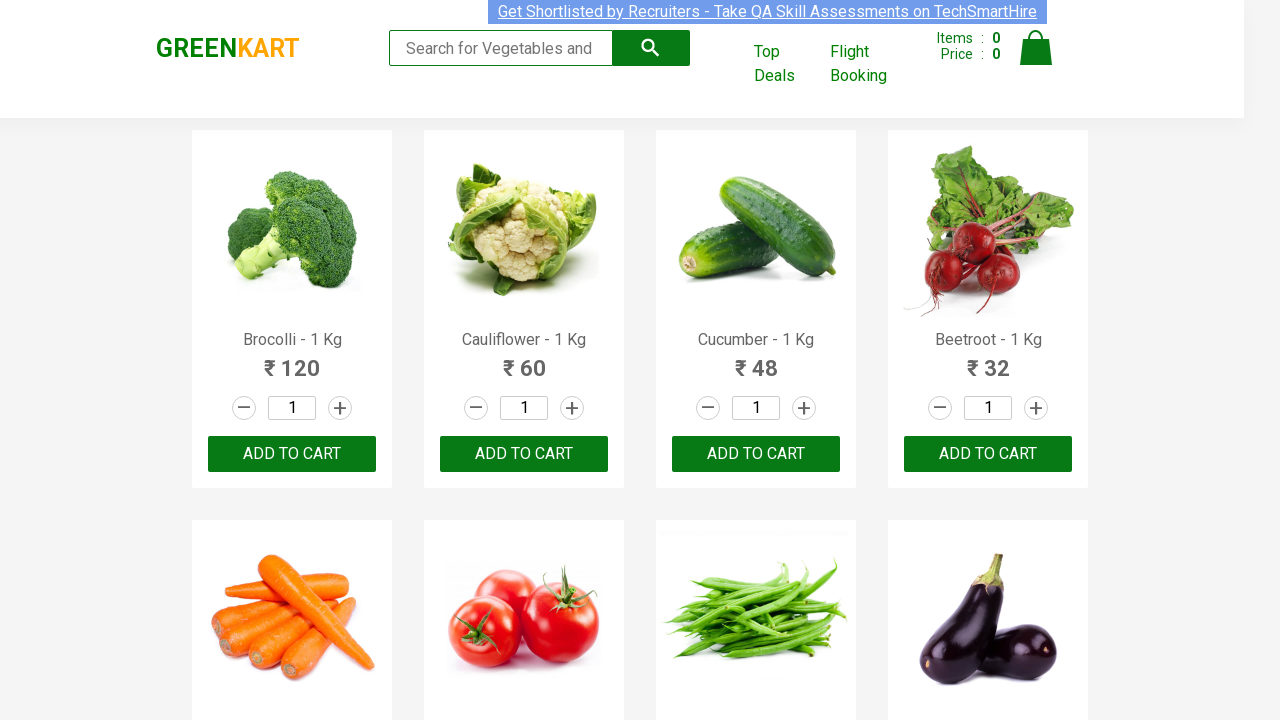

Dashboard page loaded and body element is visible
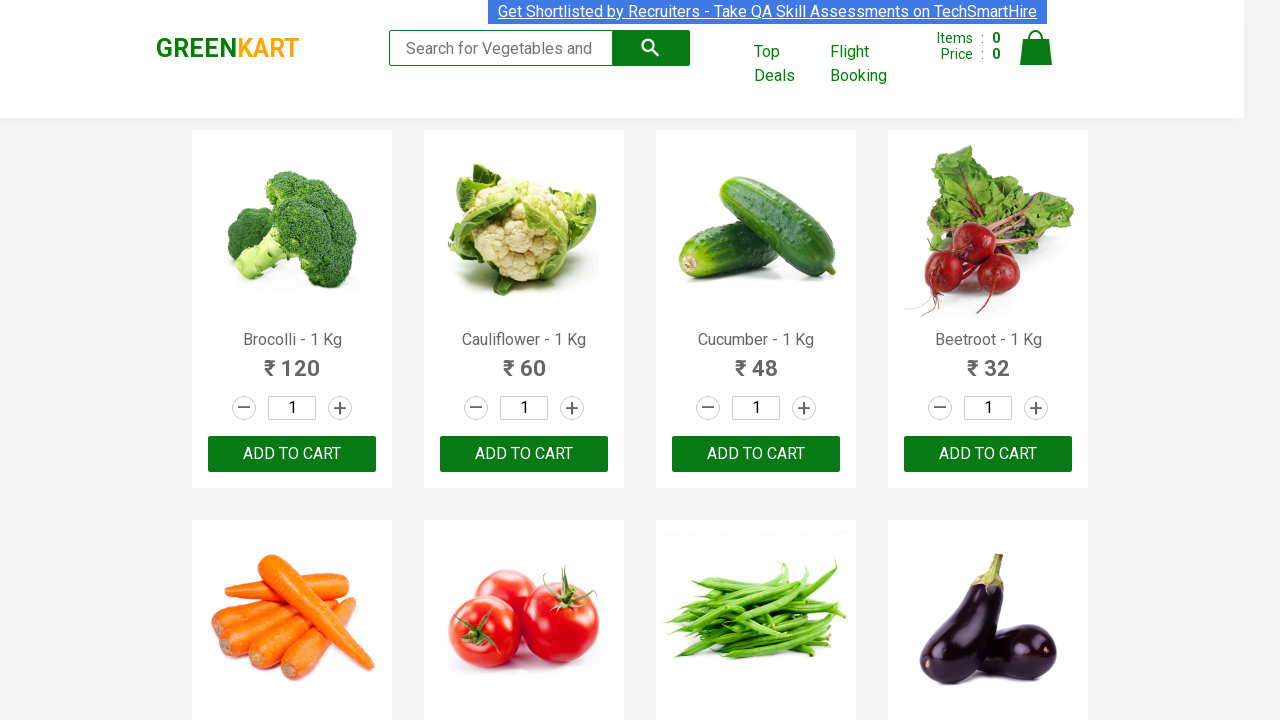

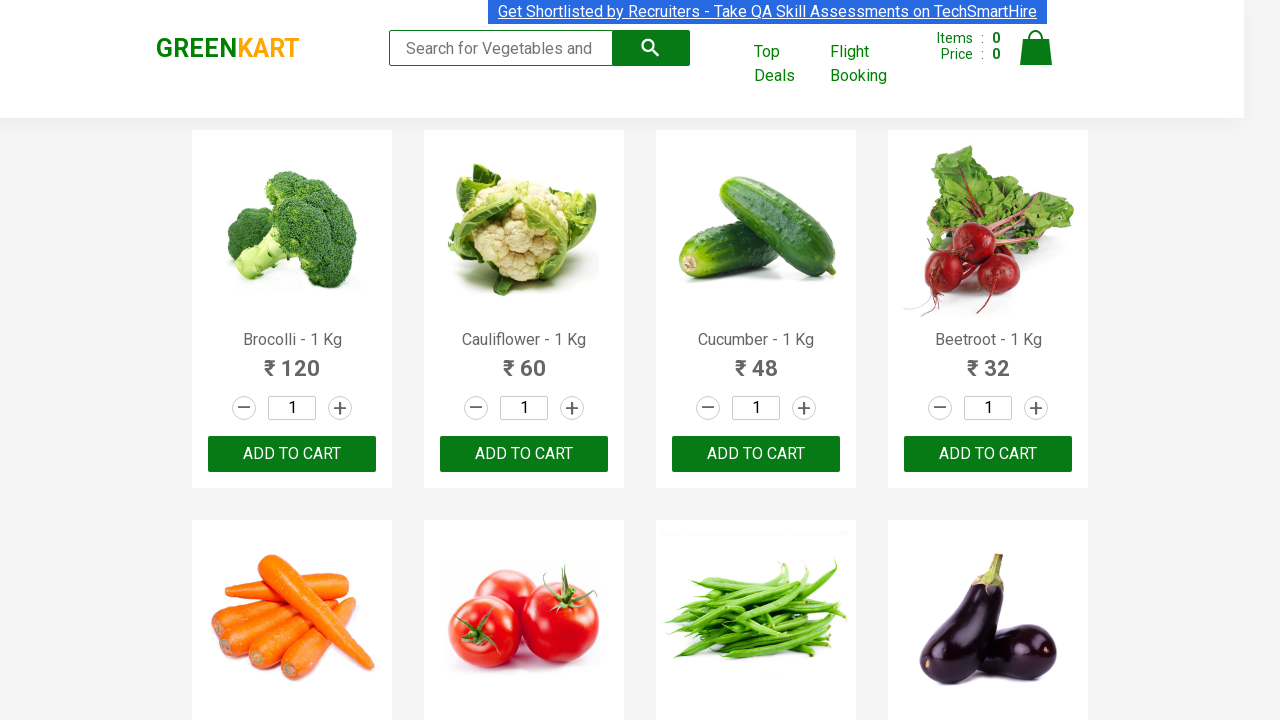